Navigates to a Medium article and scrolls through the page content in incremental steps to simulate reading behavior.

Starting URL: https://medium.com/gita-foundation/gita-opens-doors-to-crypto-exchanges-to-join-as-super-nodes-4b4a2ea0ad38

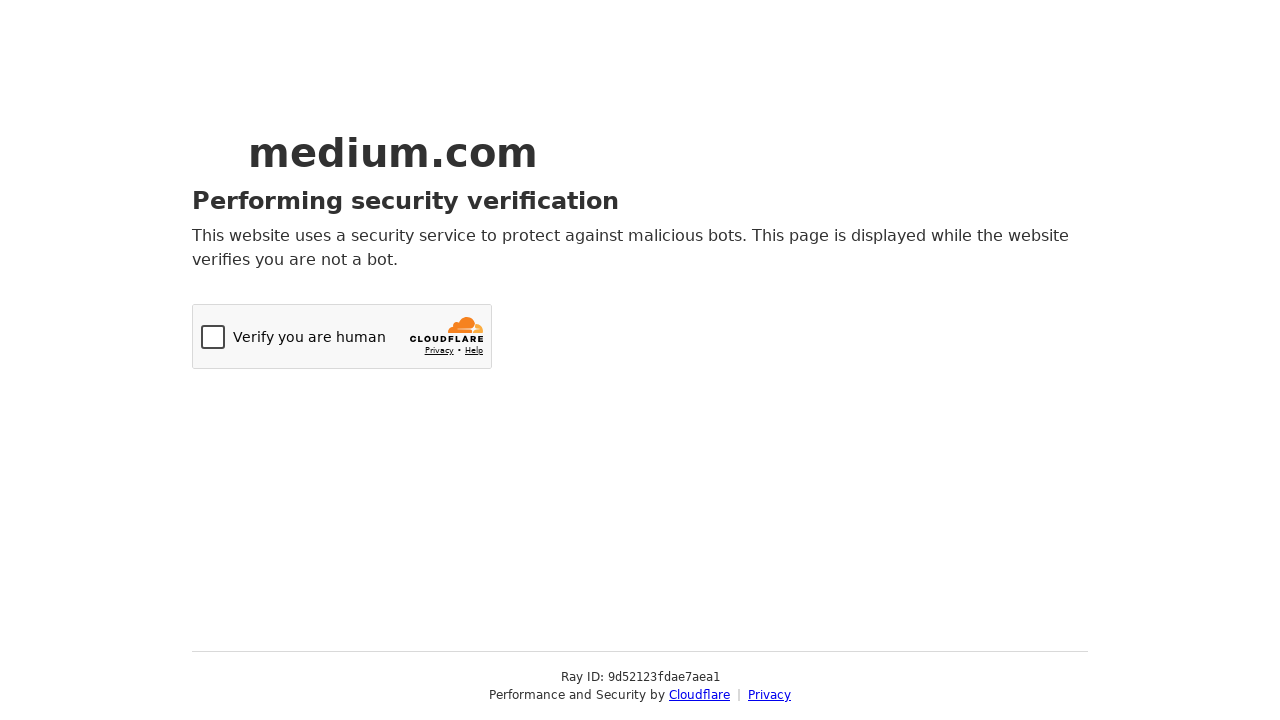

Set viewport size to 1920x1080
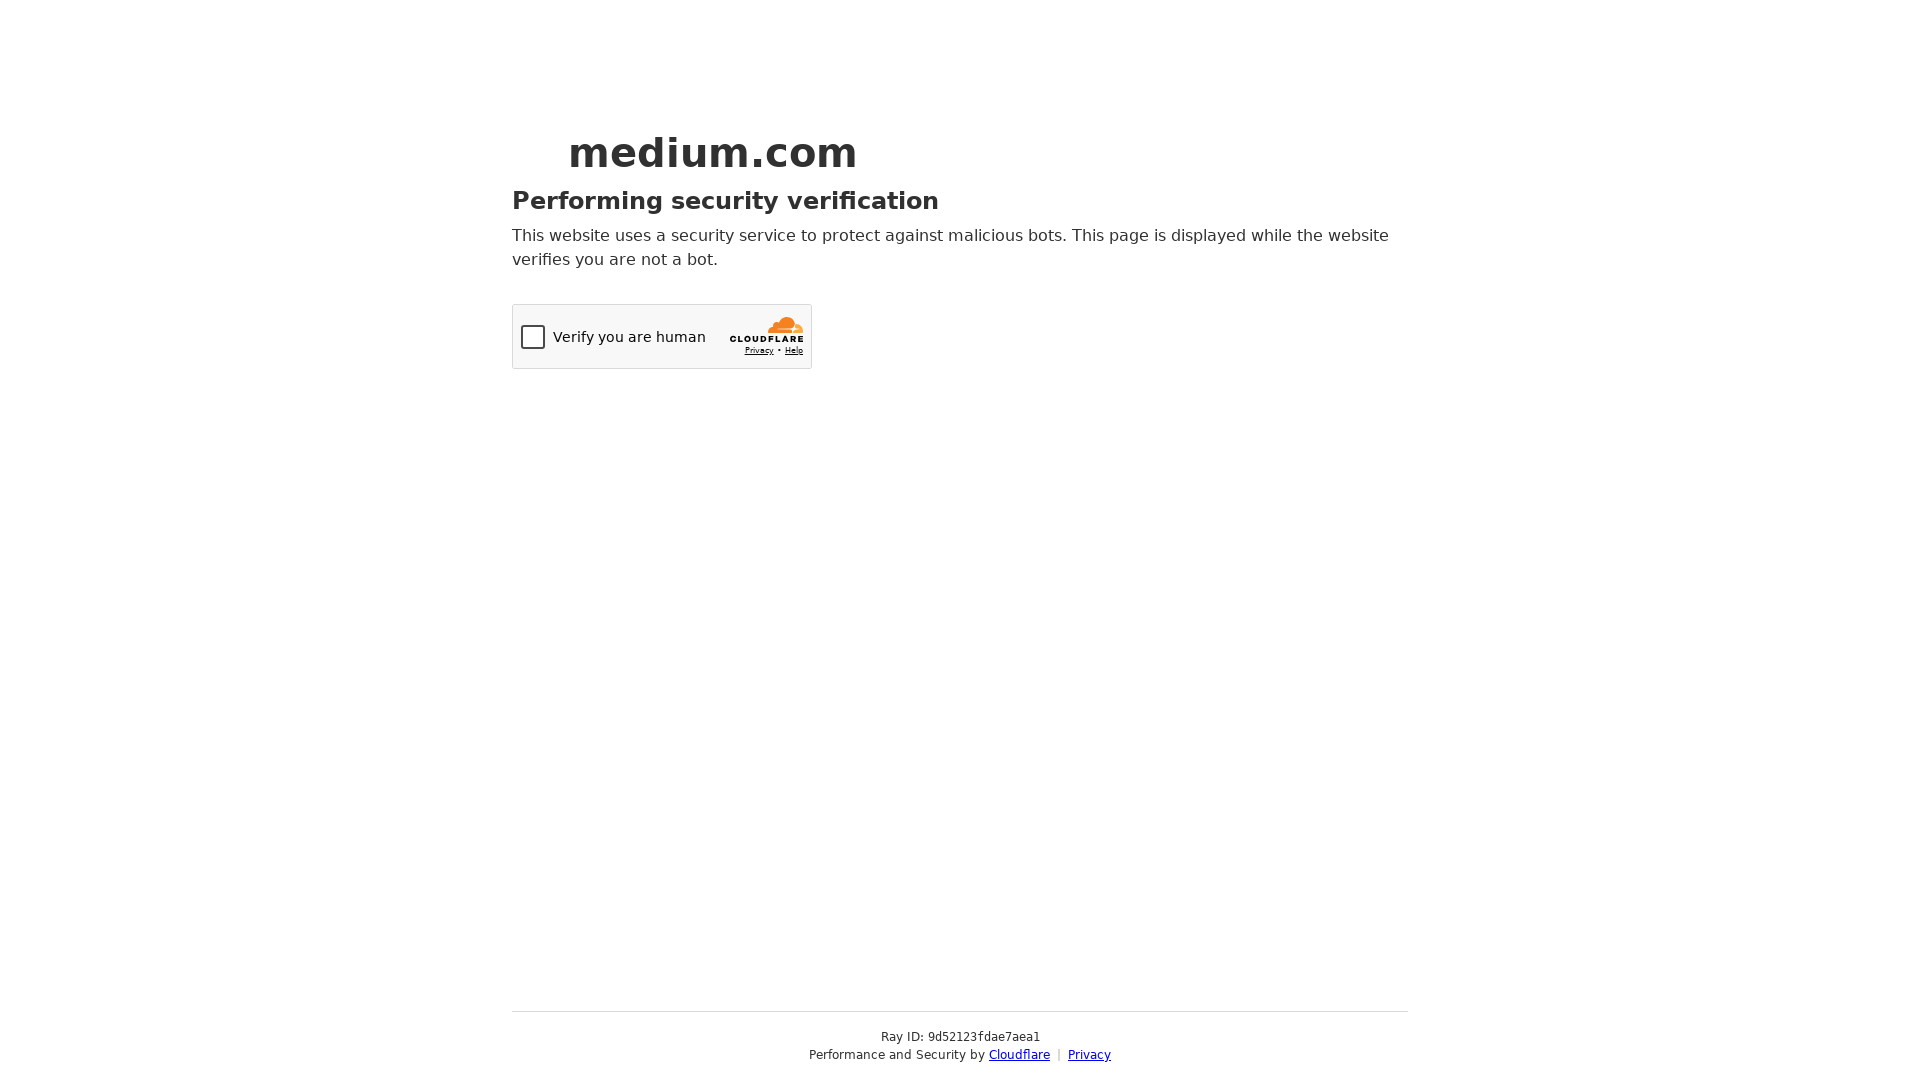

Scrolled down to first section (1080px)
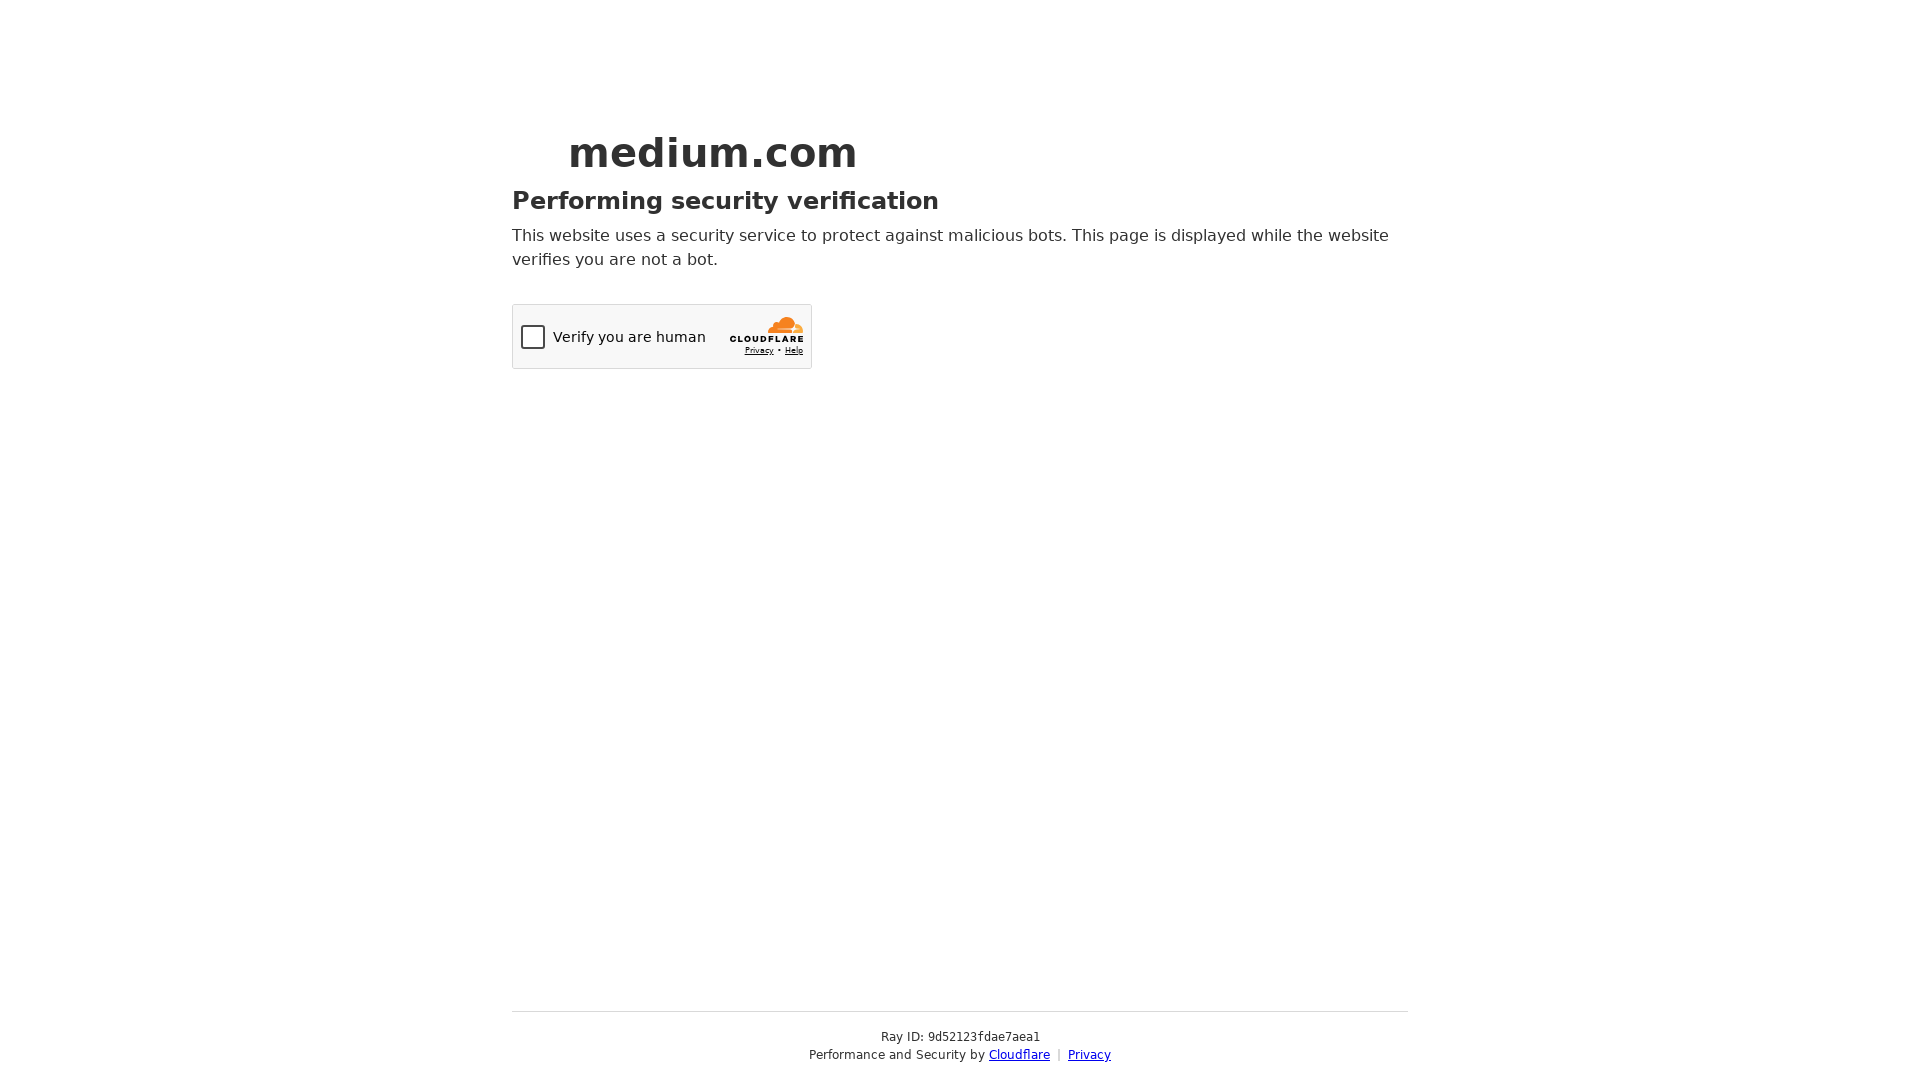

Waited 2 seconds for content to load
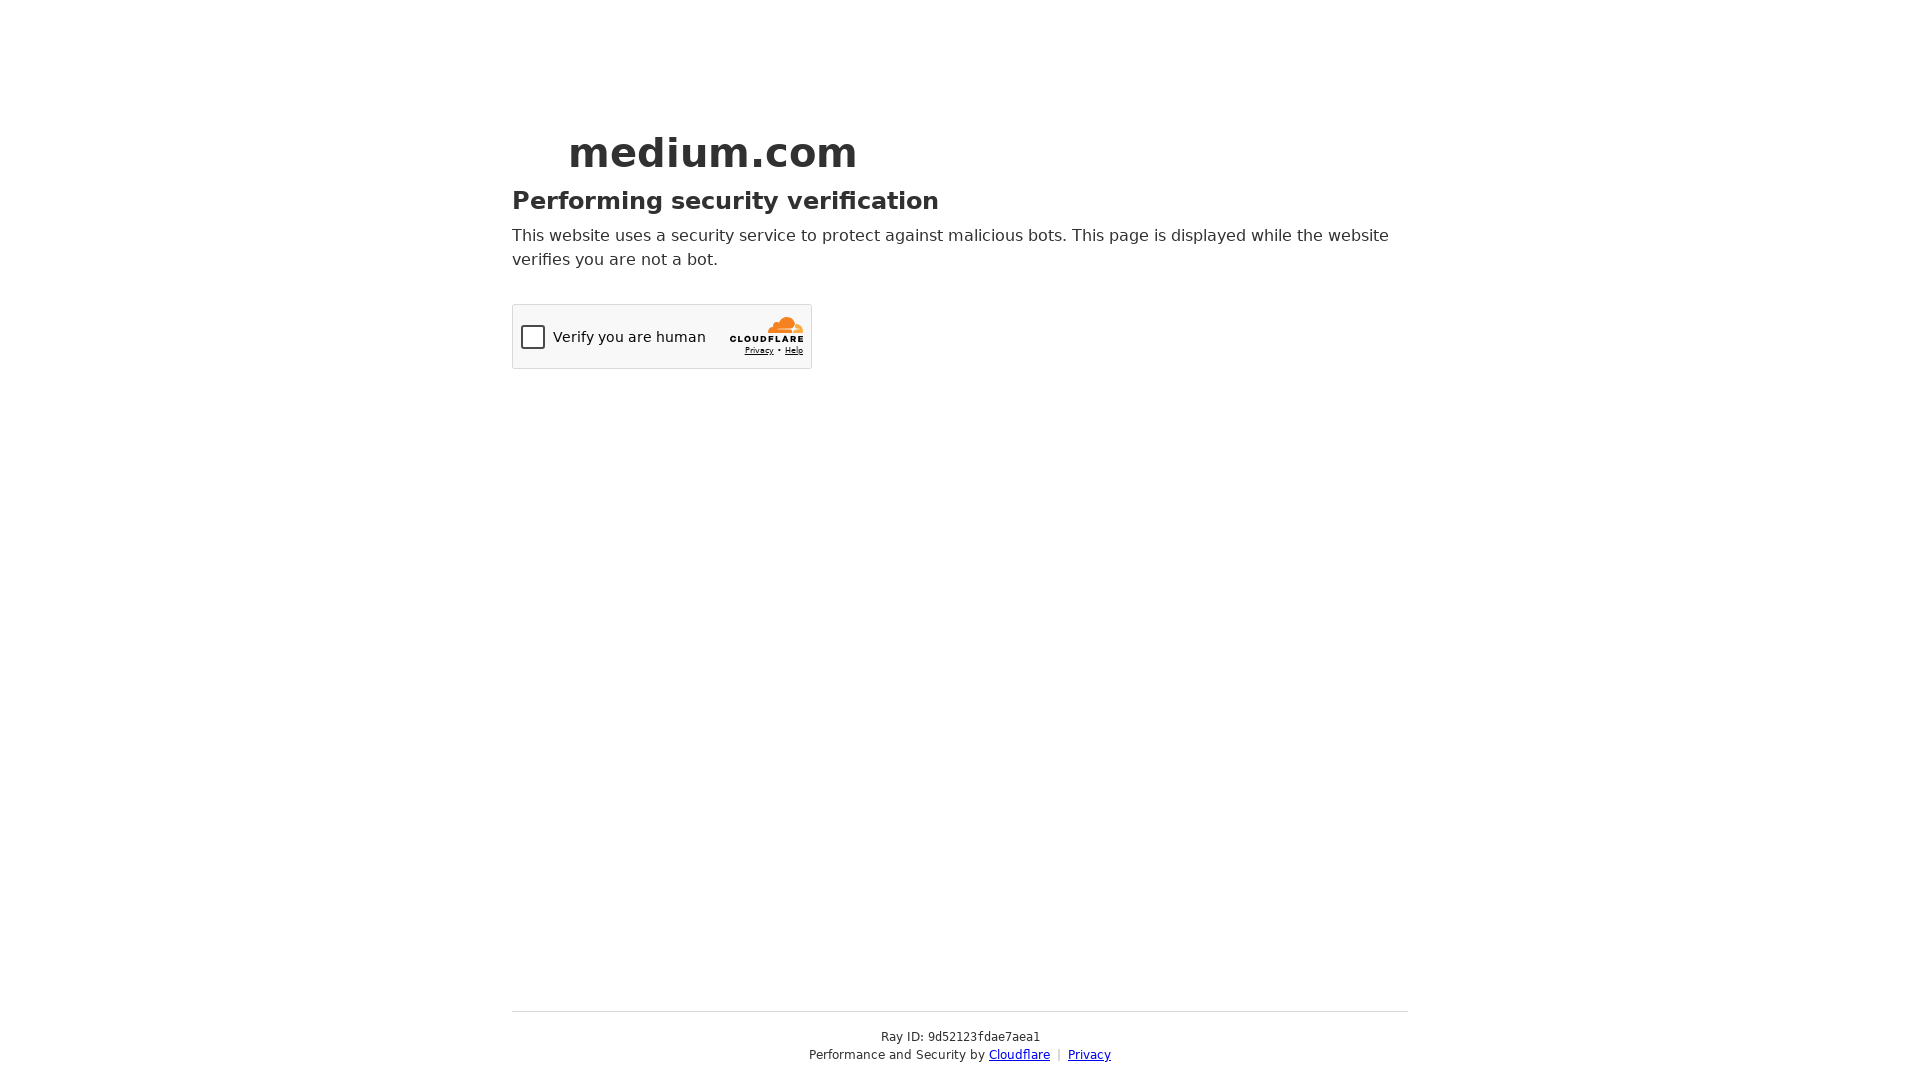

Scrolled further down article (to 2080px)
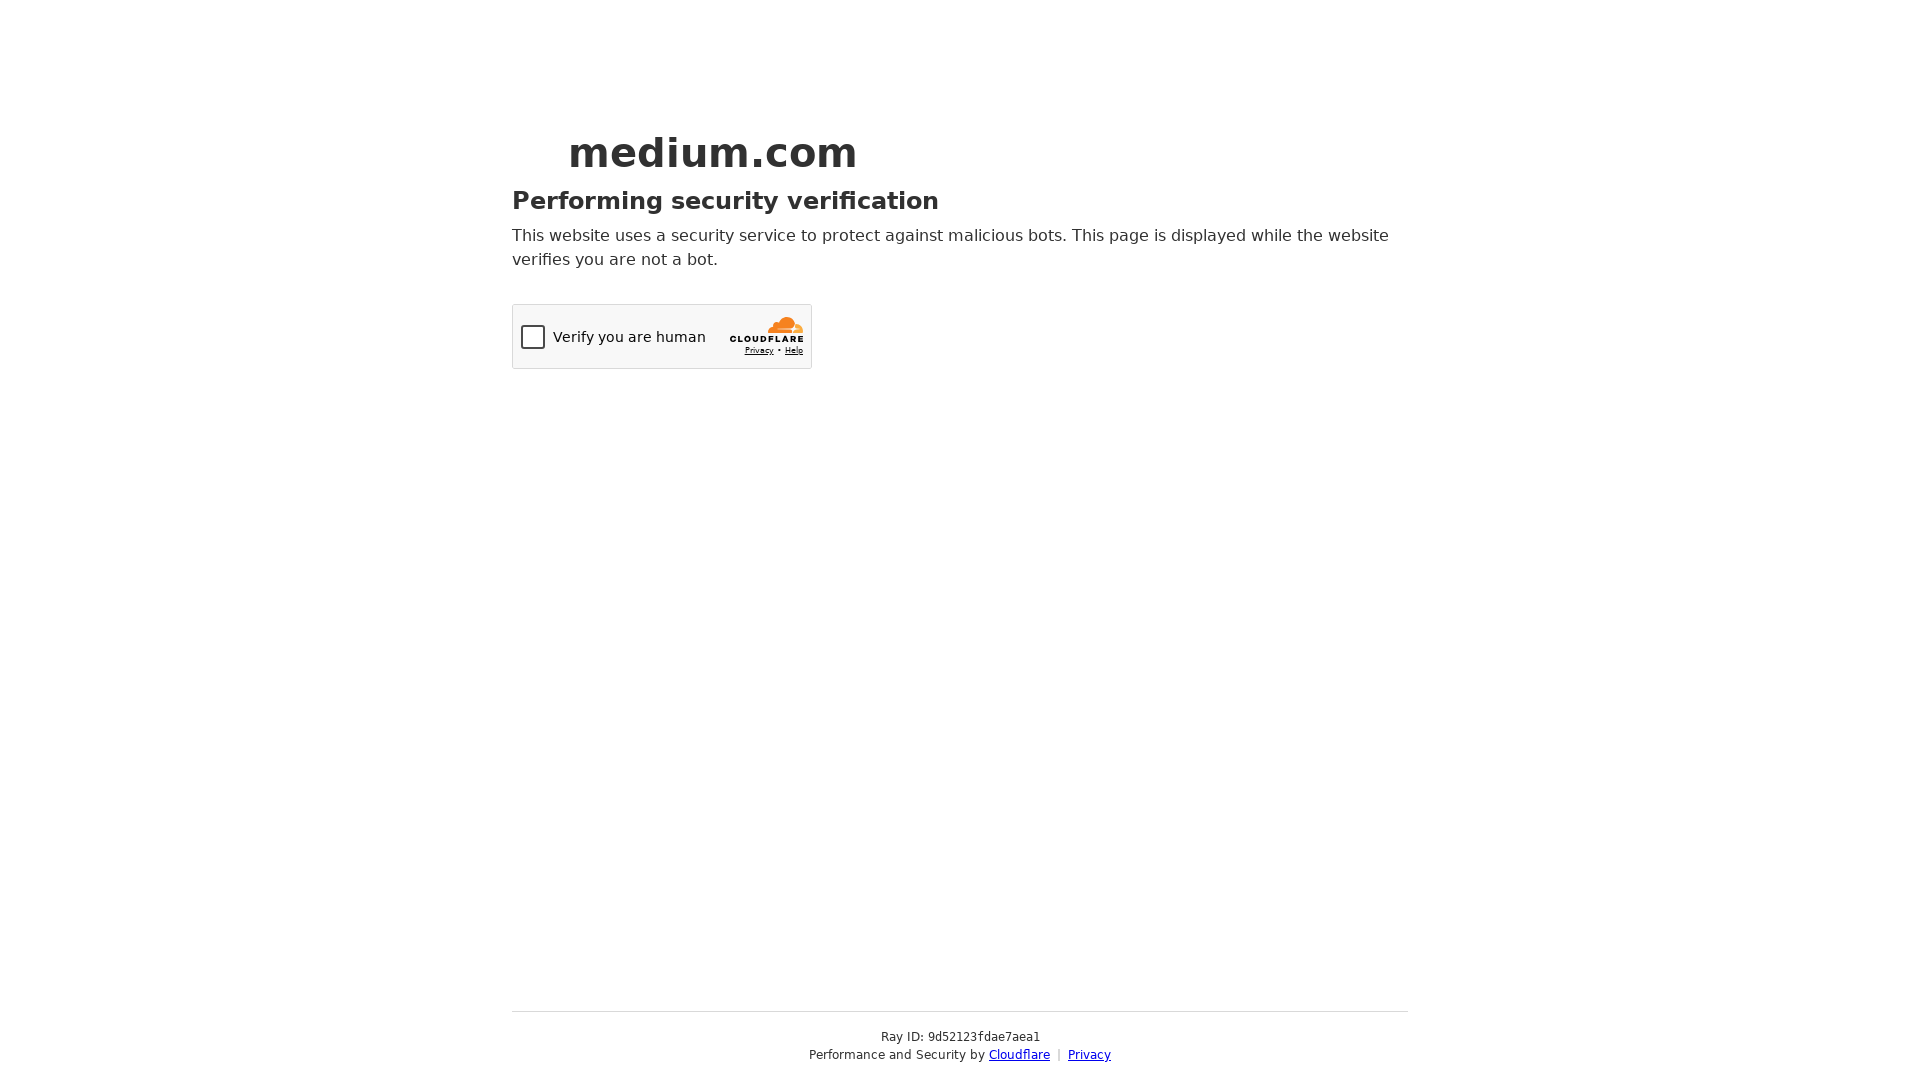

Waited 2 seconds for more content to load
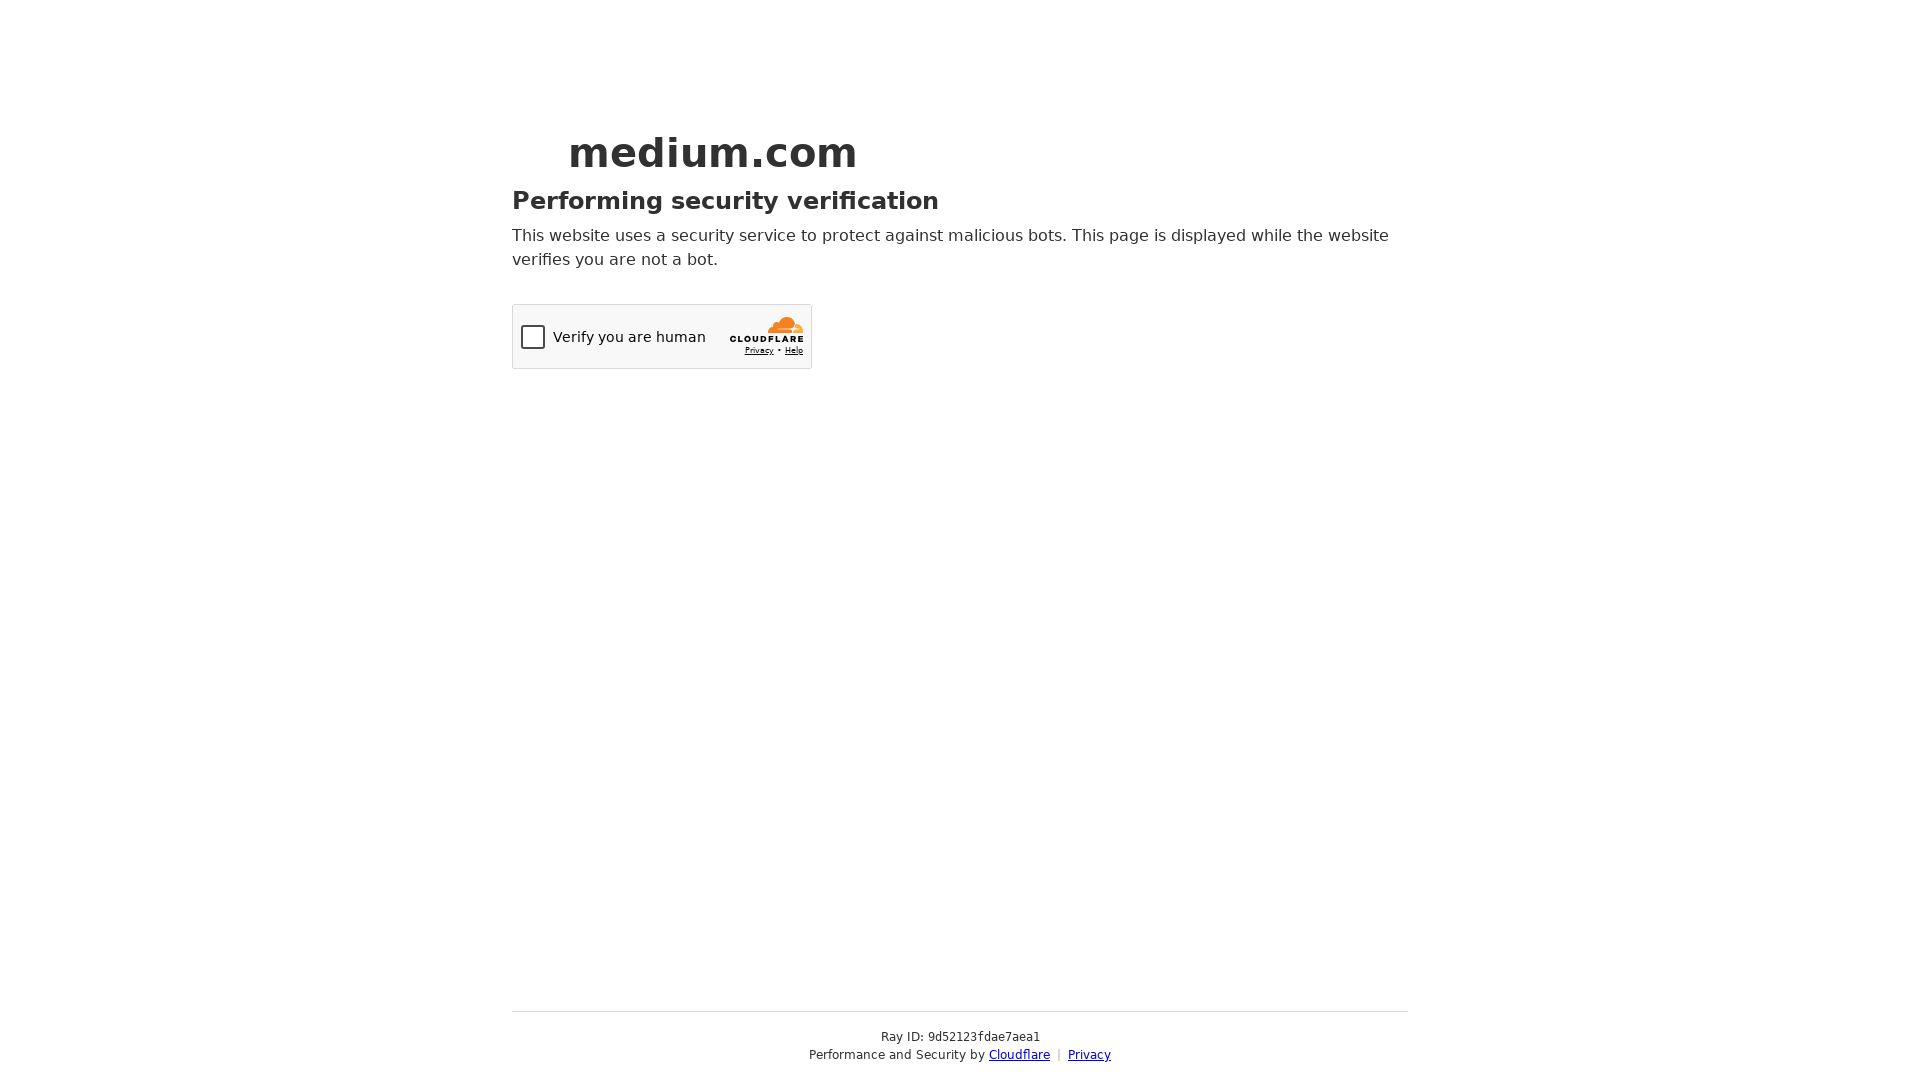

Continued scrolling through article (to 3080px)
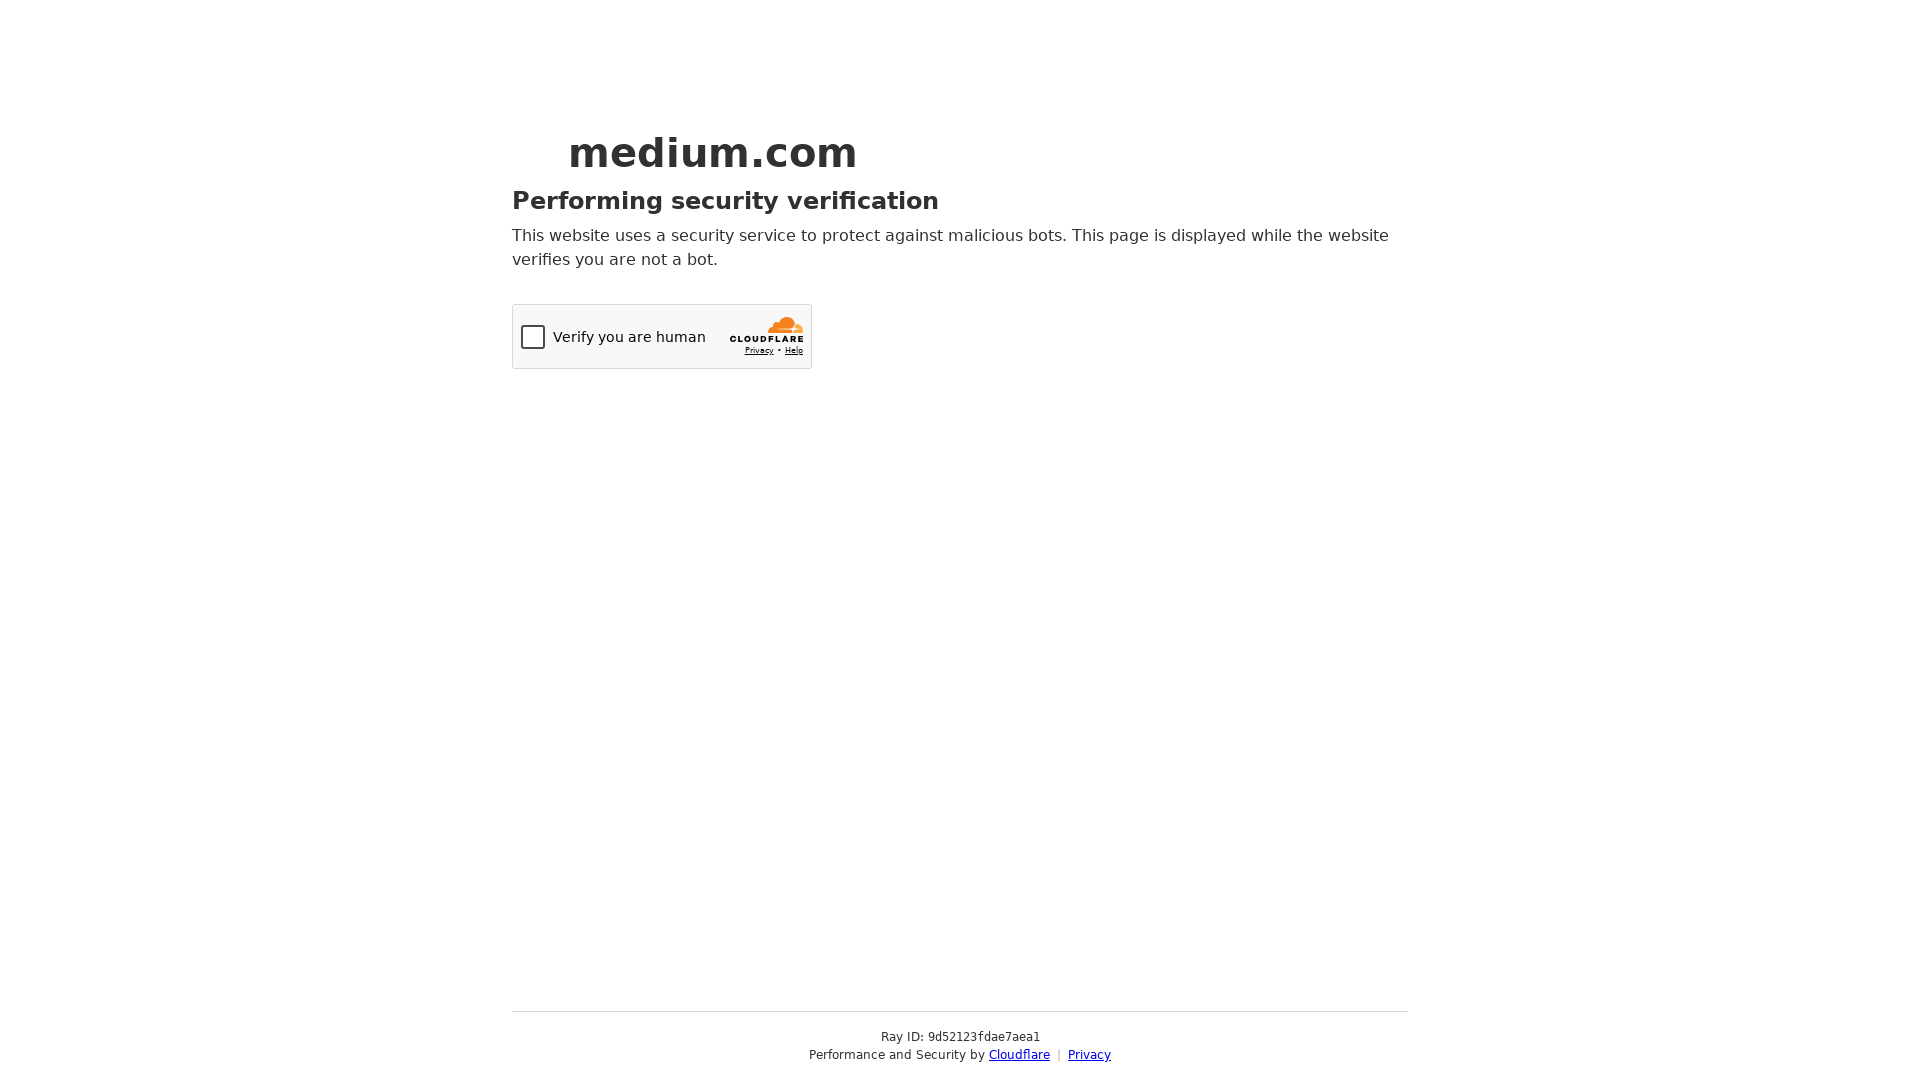

Waited 1 second
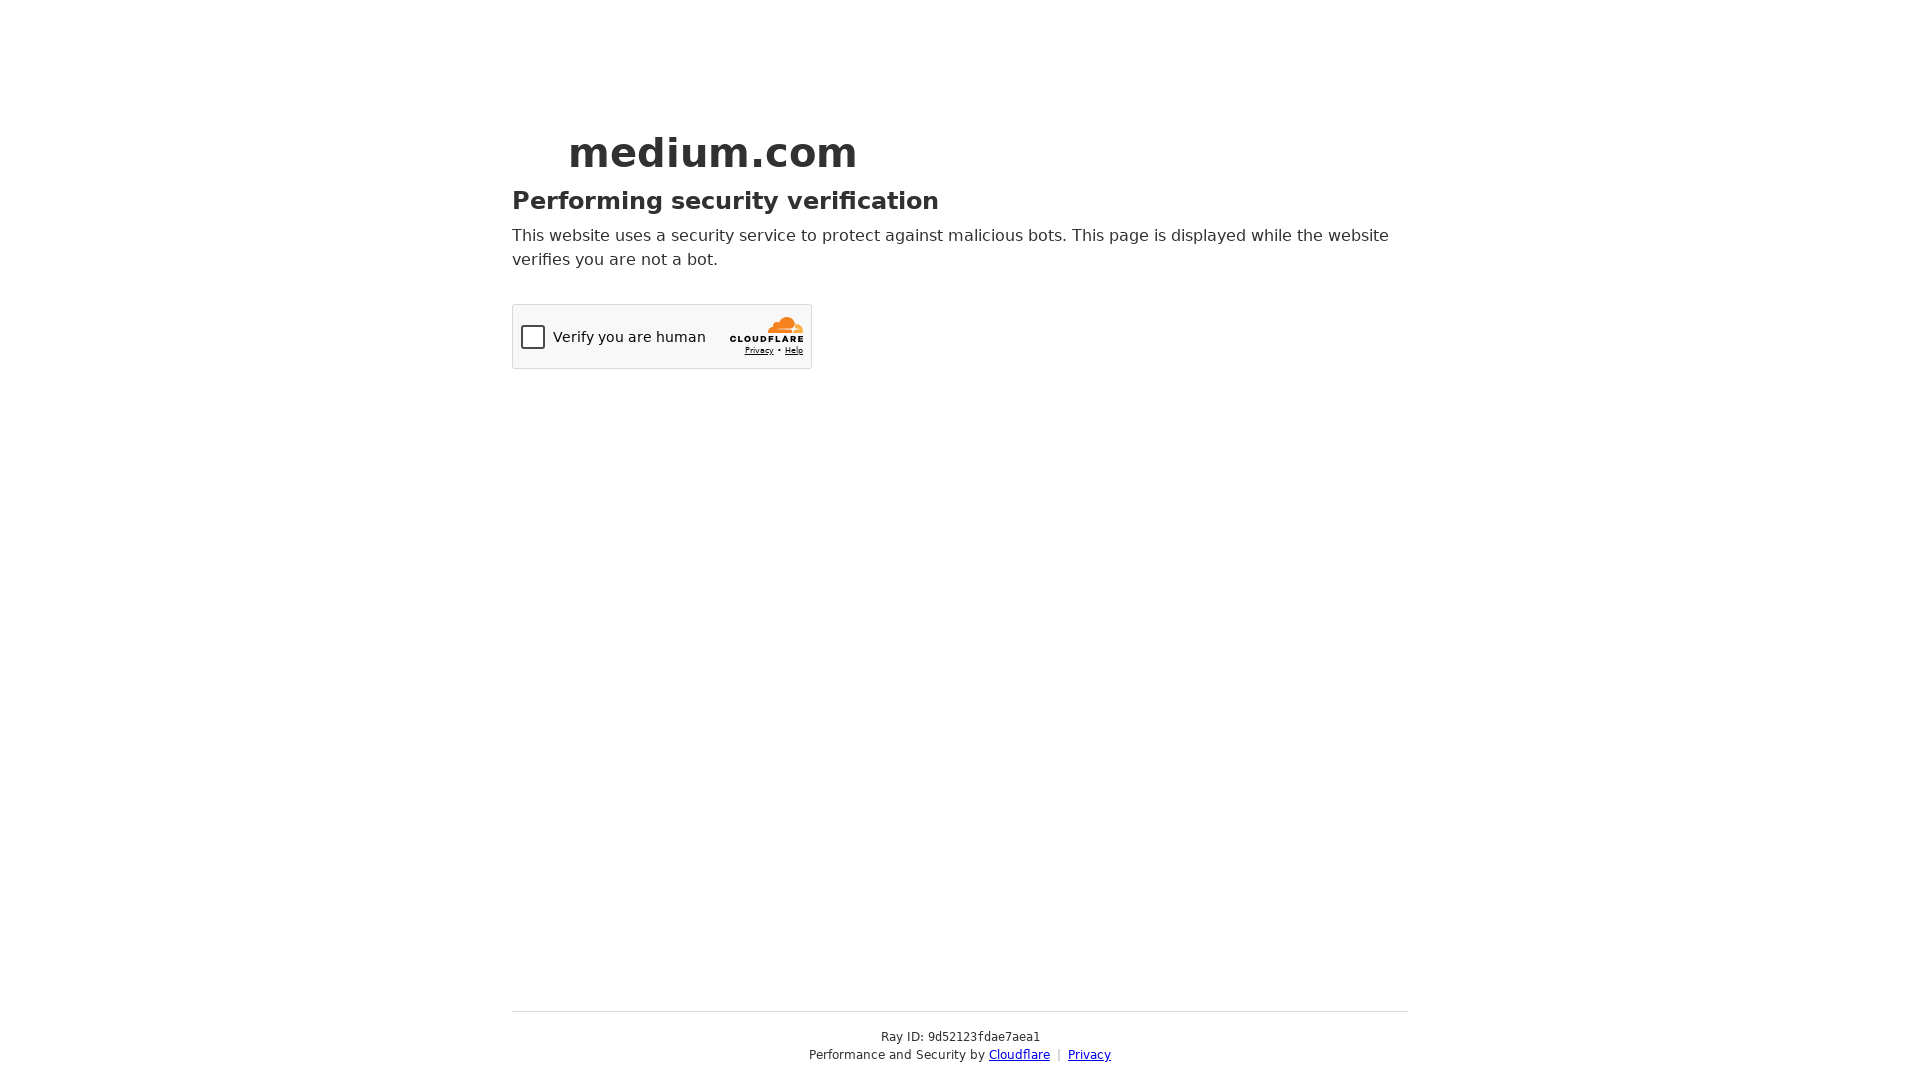

Scrolled back up partially (to 1080px)
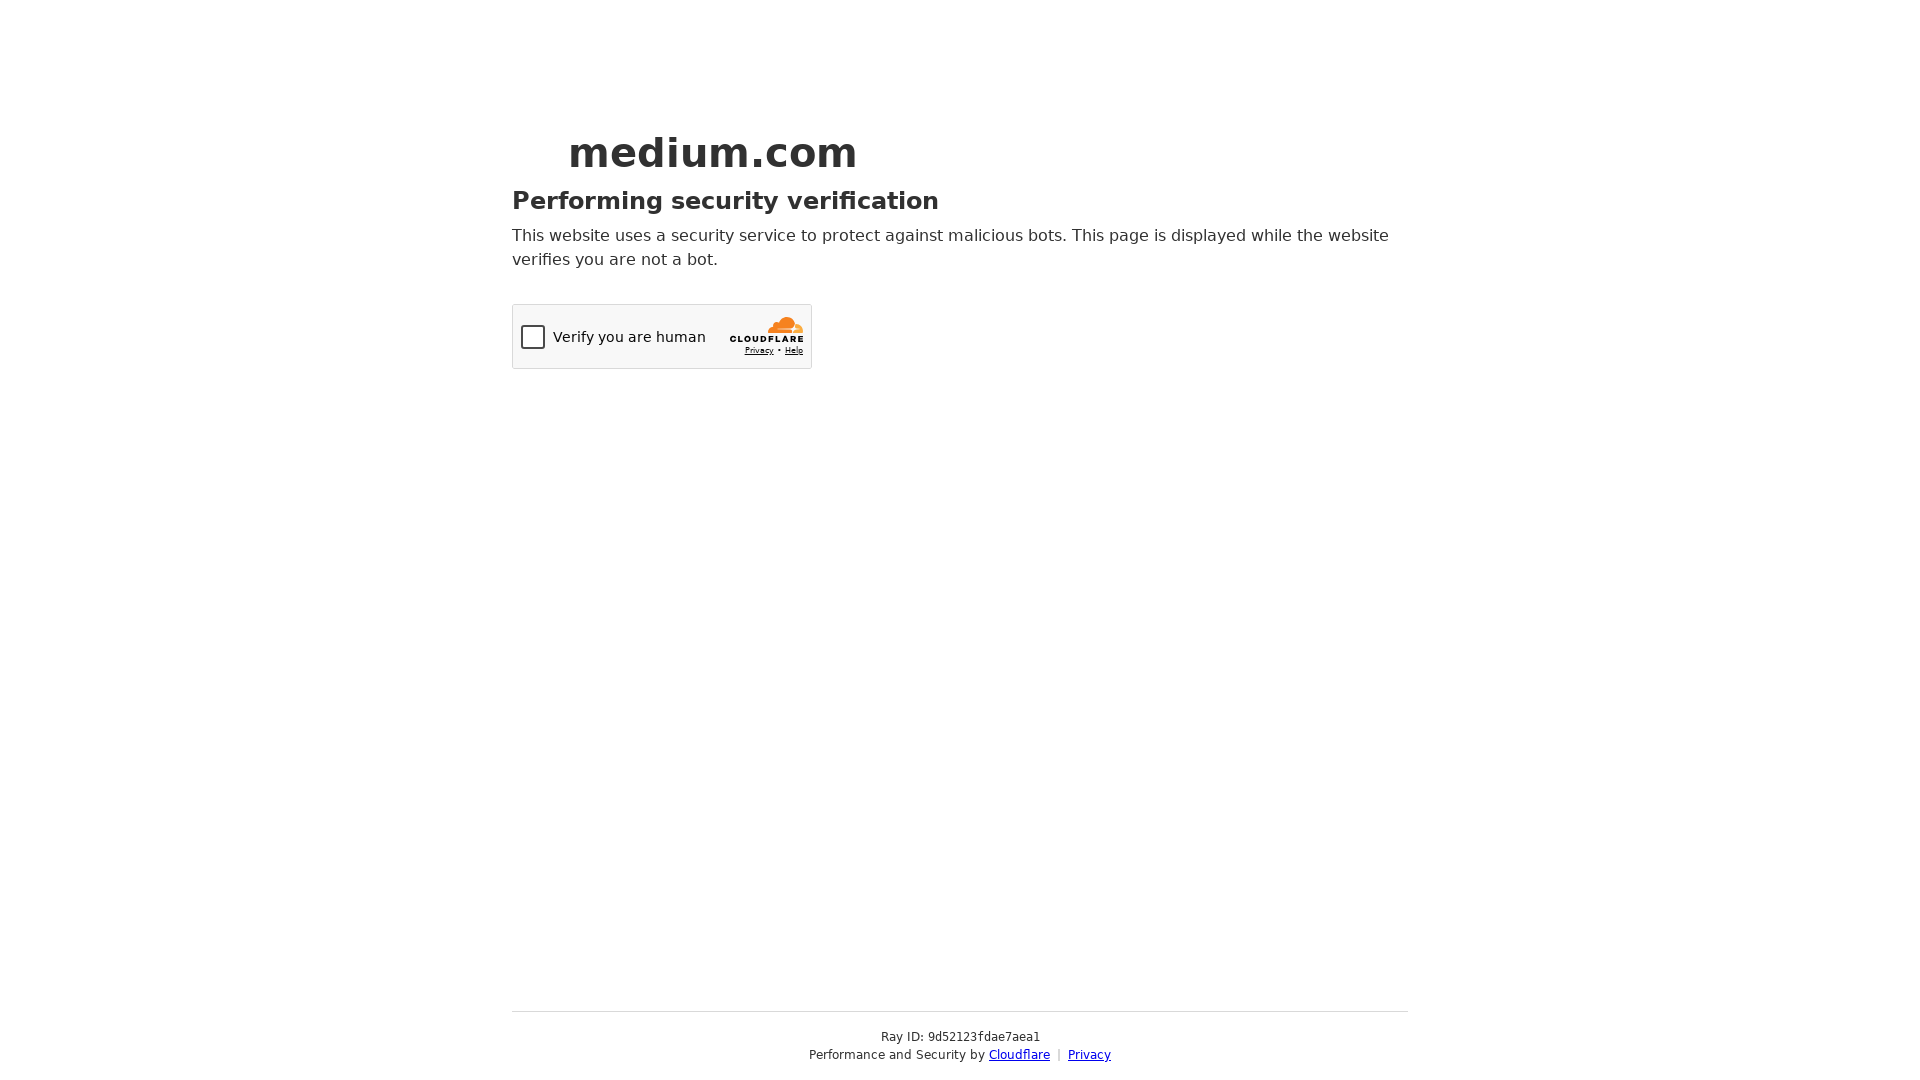

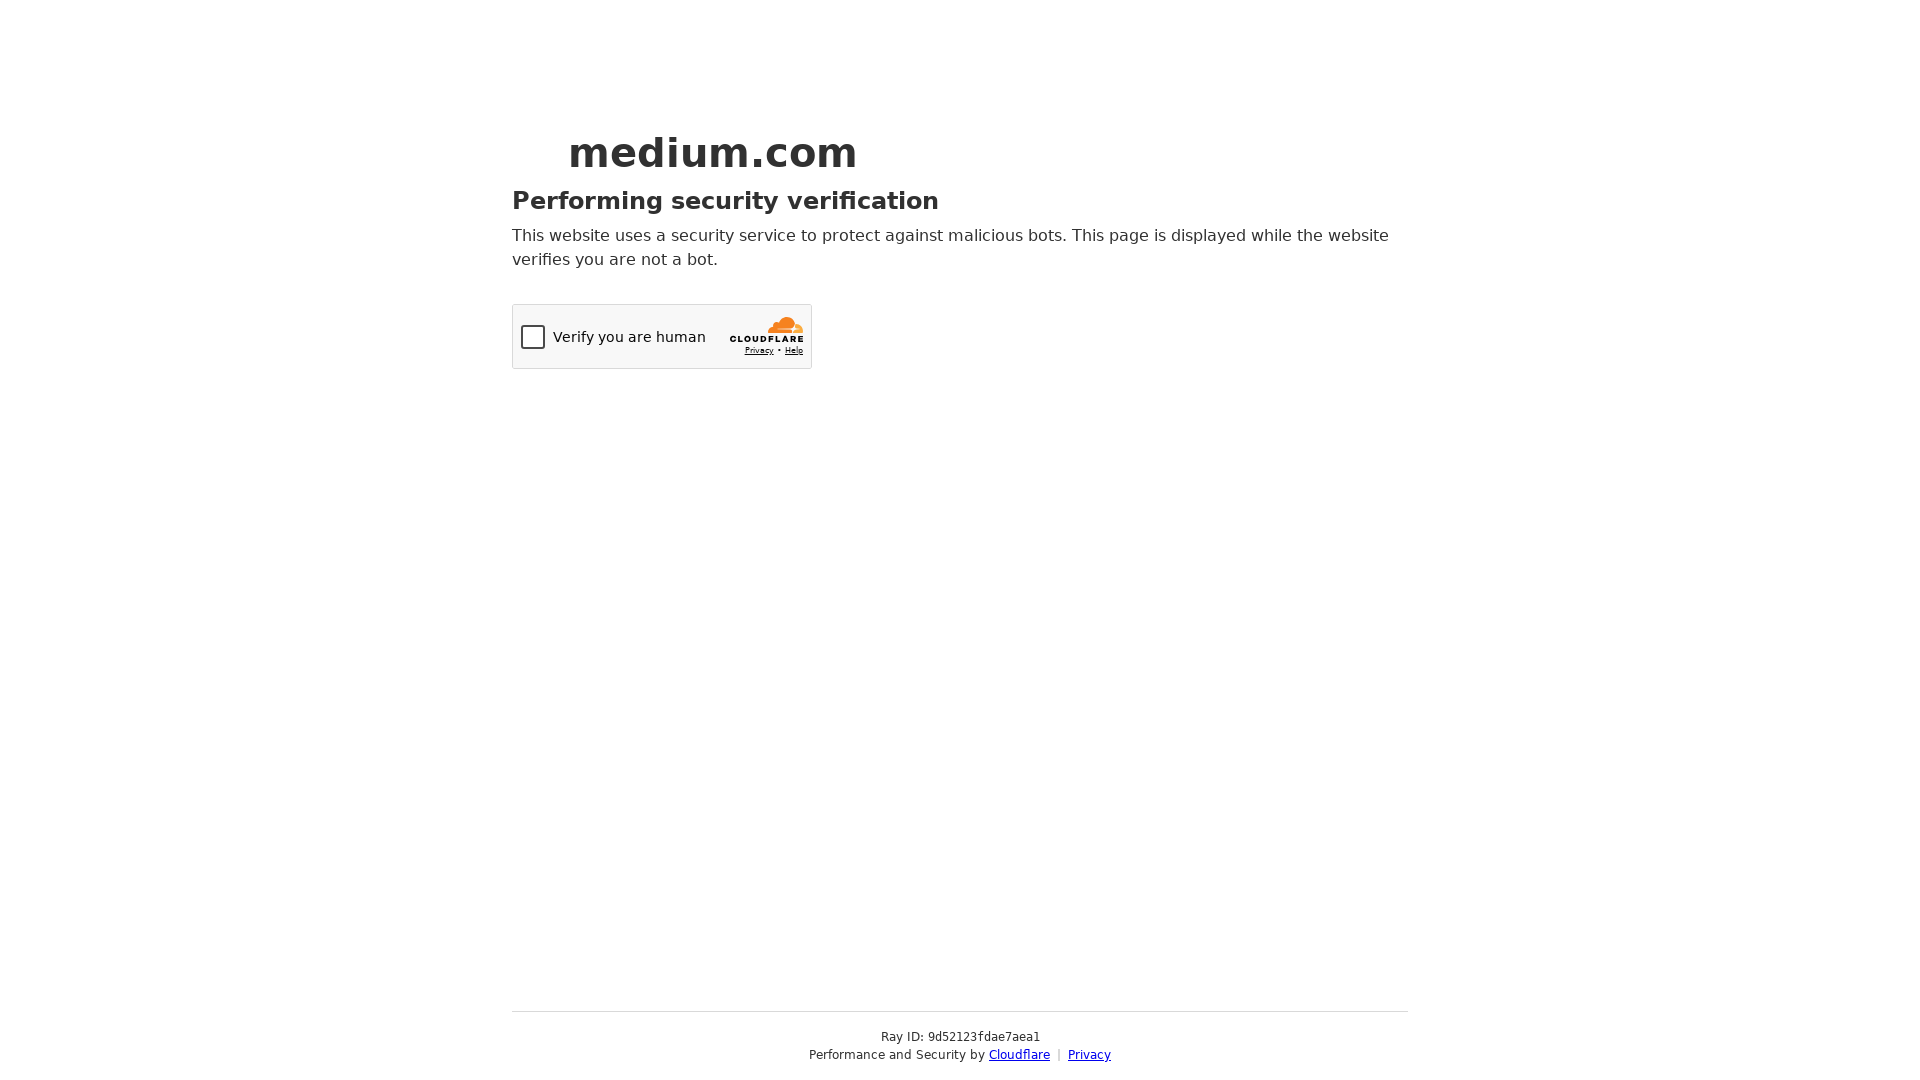